Tests drag and drop functionality using click-hold-move approach by dragging a source element to a destination element within an iframe on the jQuery UI demo page.

Starting URL: https://jqueryui.com/droppable/

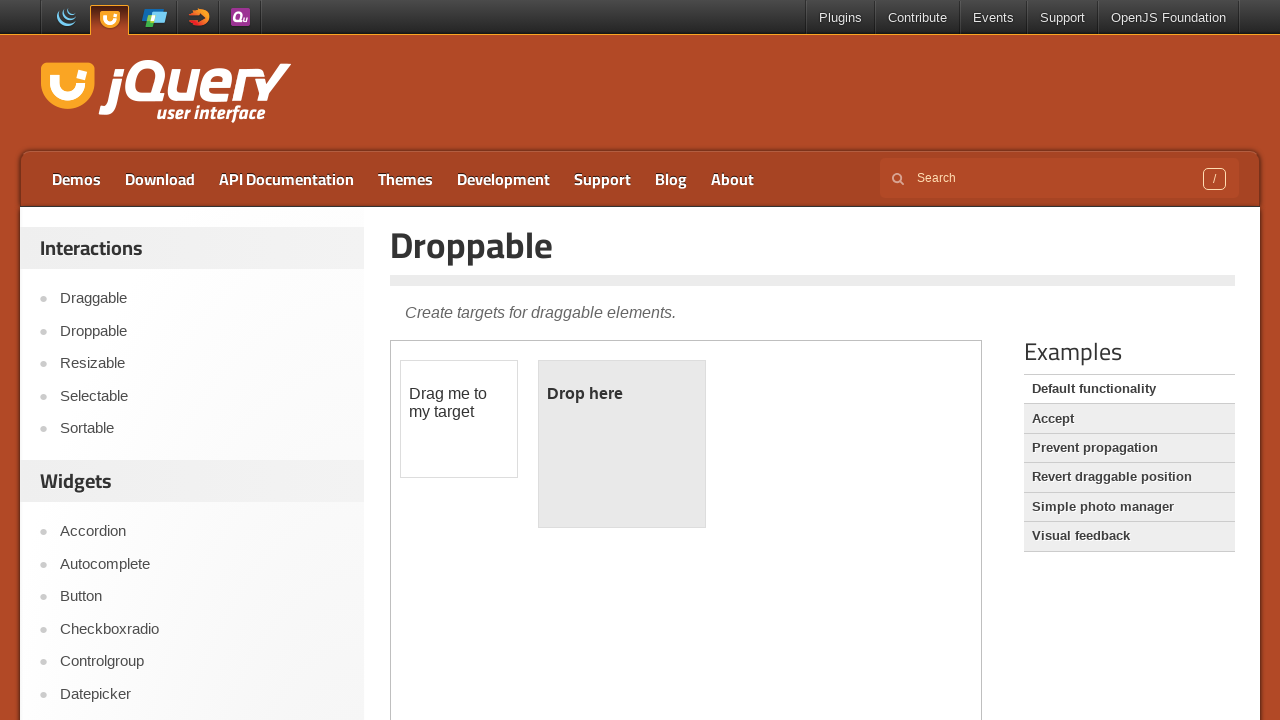

Navigated to jQuery UI droppable demo page
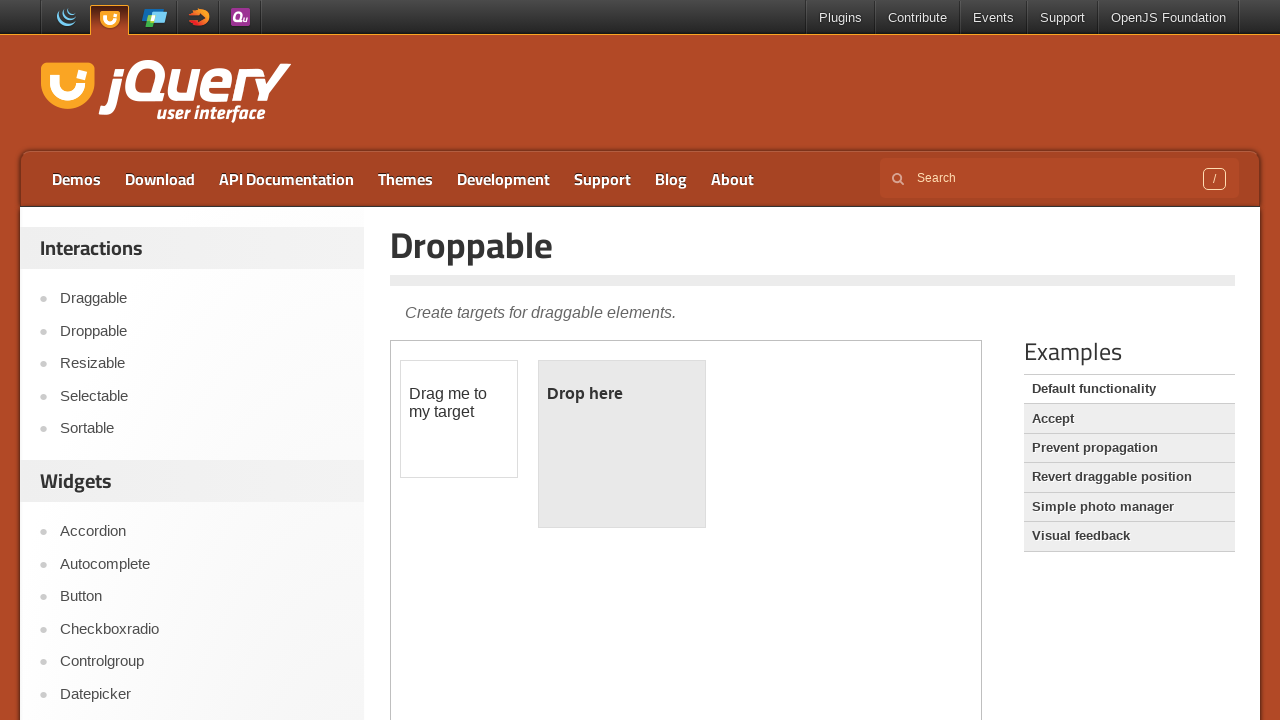

Located the demo iframe containing draggable elements
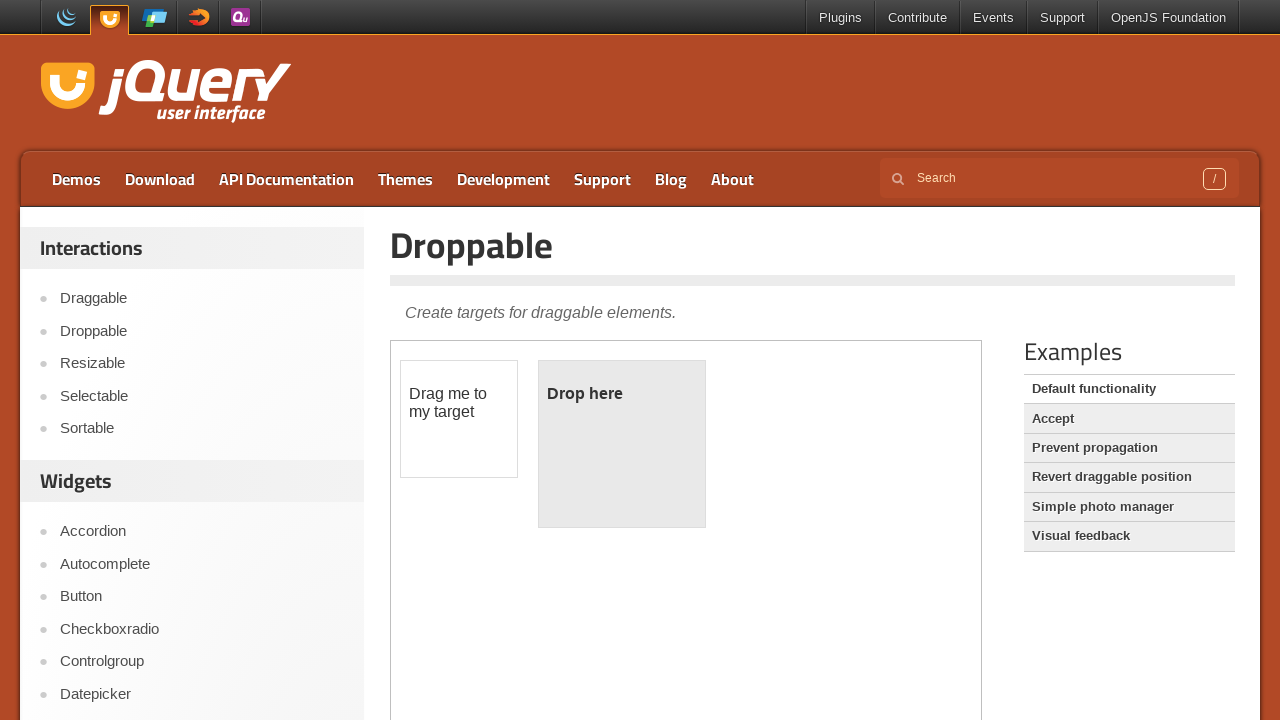

Located the draggable source element
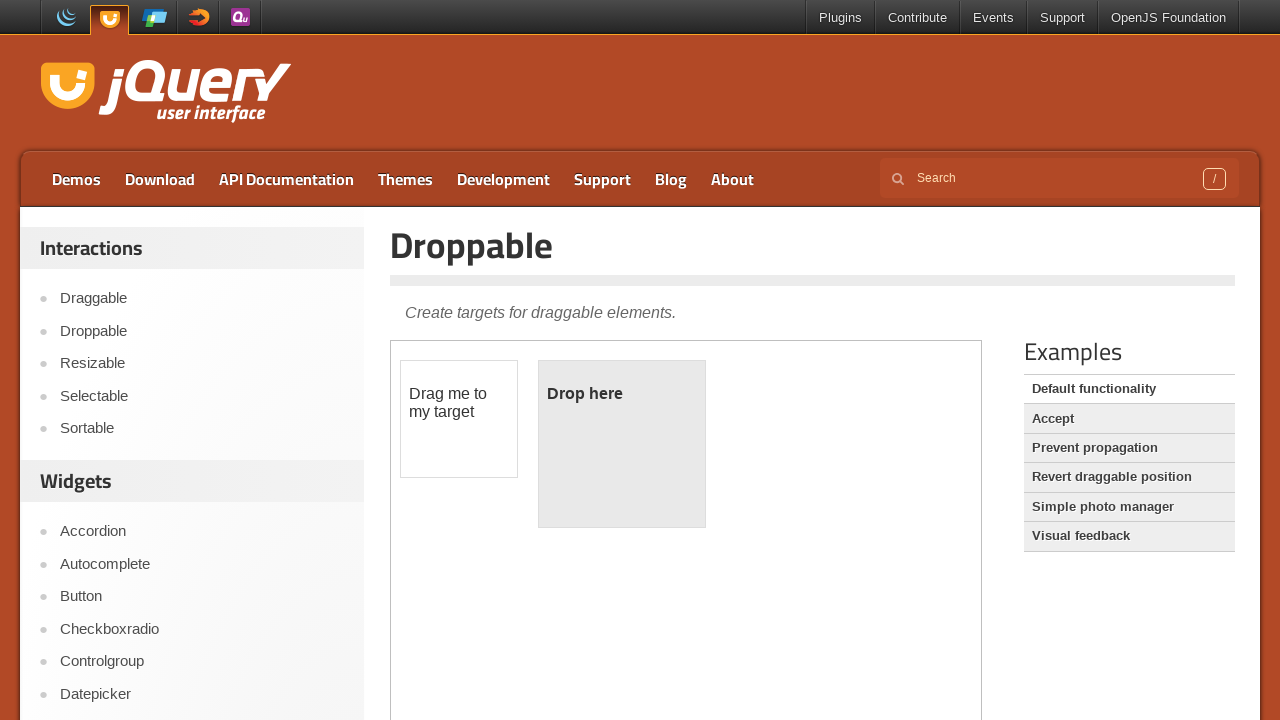

Located the droppable destination element
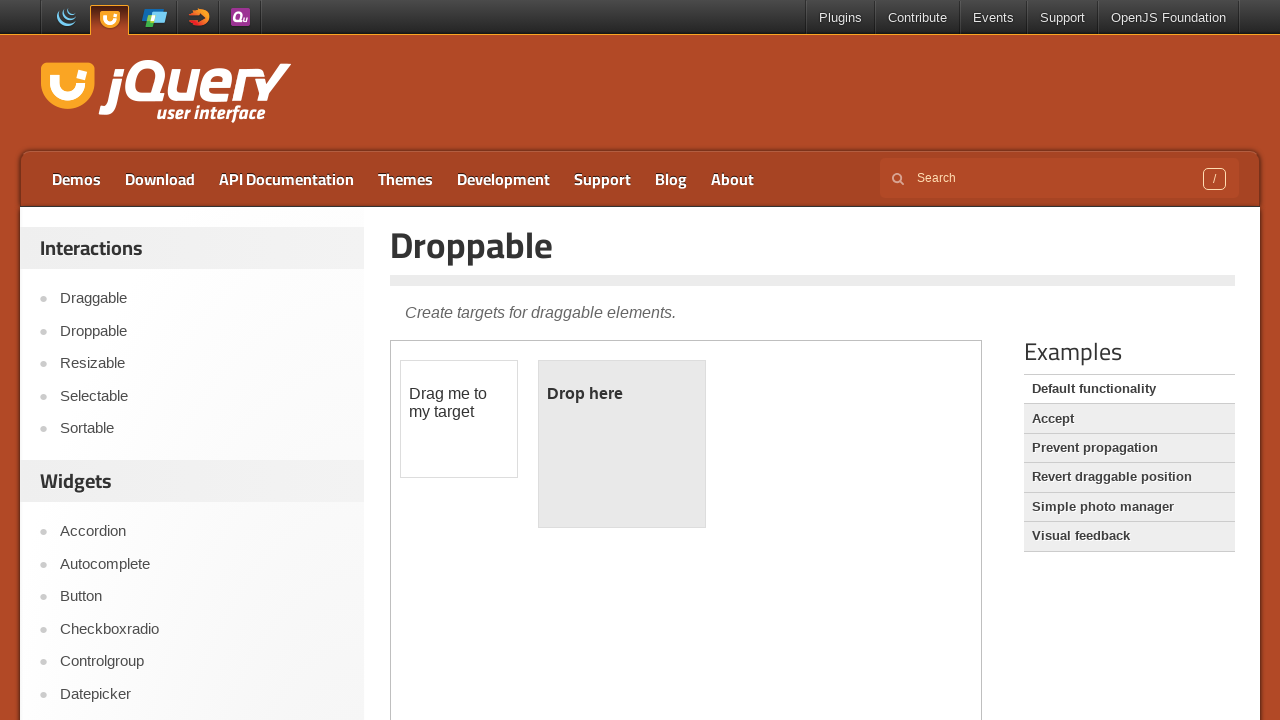

Dragged source element to destination element using drag_to method at (622, 444)
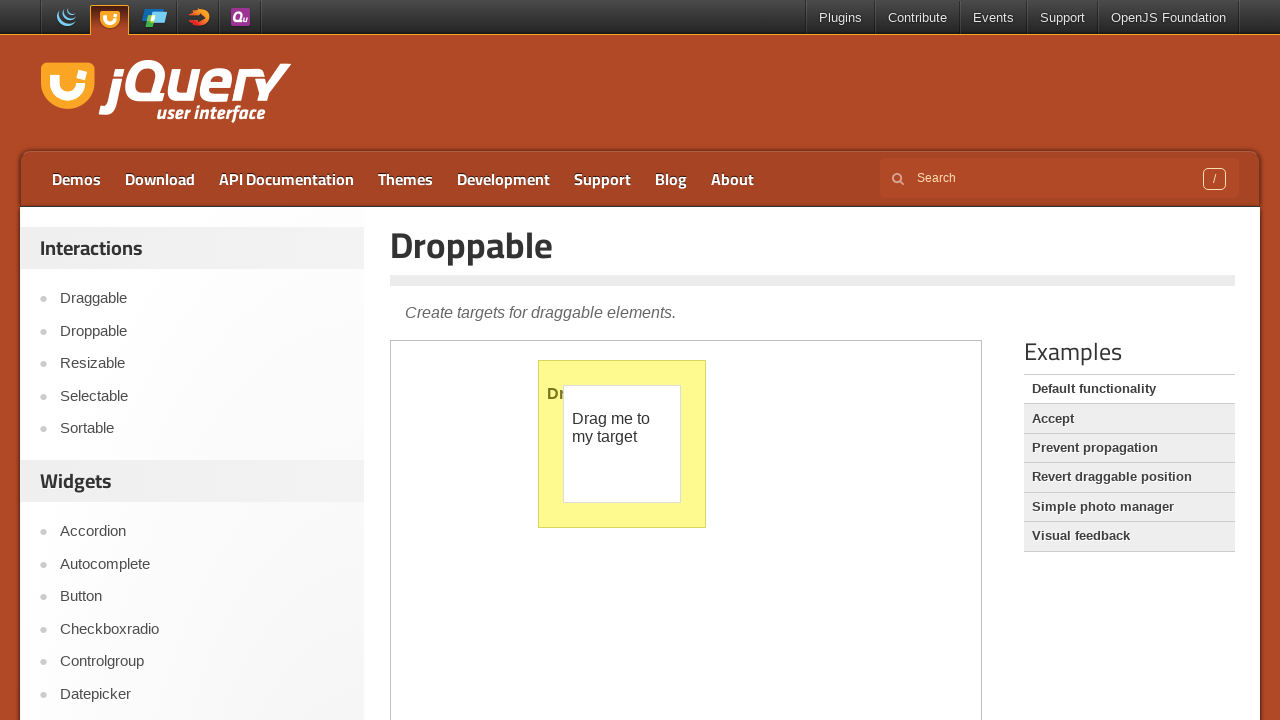

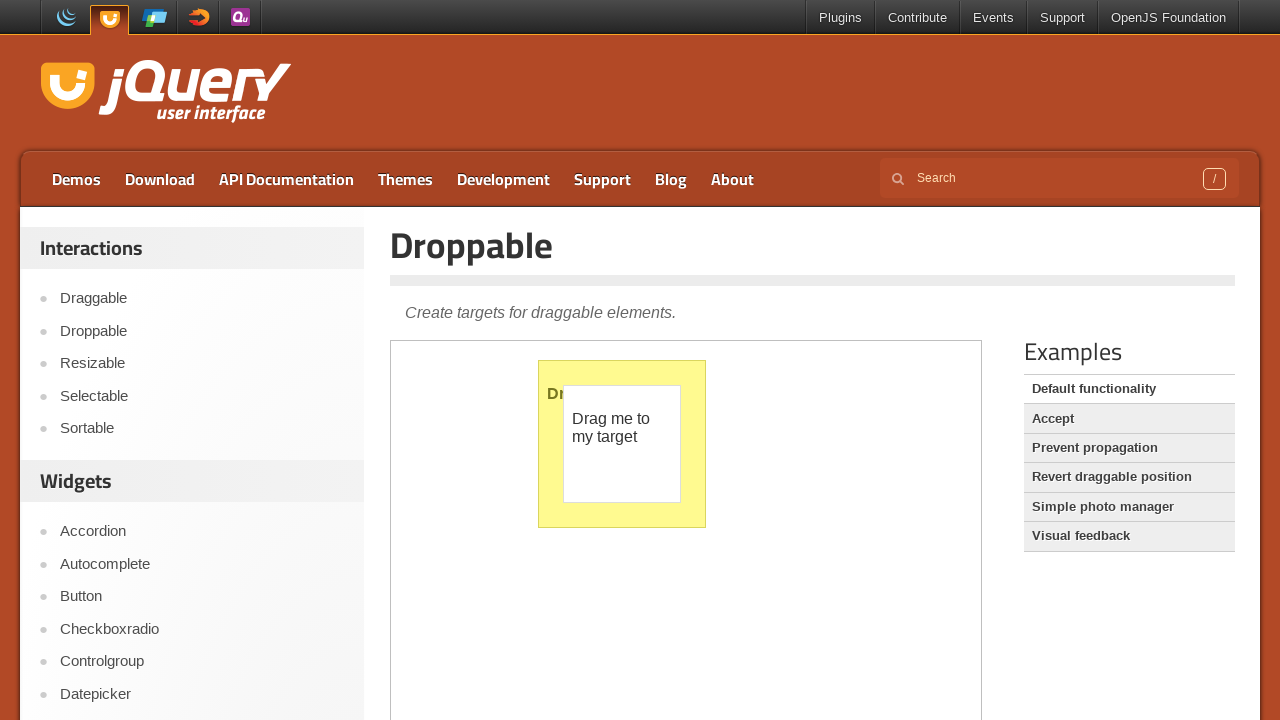